Tests browser multi-window handling by opening a new window via a link, verifying two windows exist, switching between windows by title, and verifying the correct window titles.

Starting URL: https://the-internet.herokuapp.com/windows

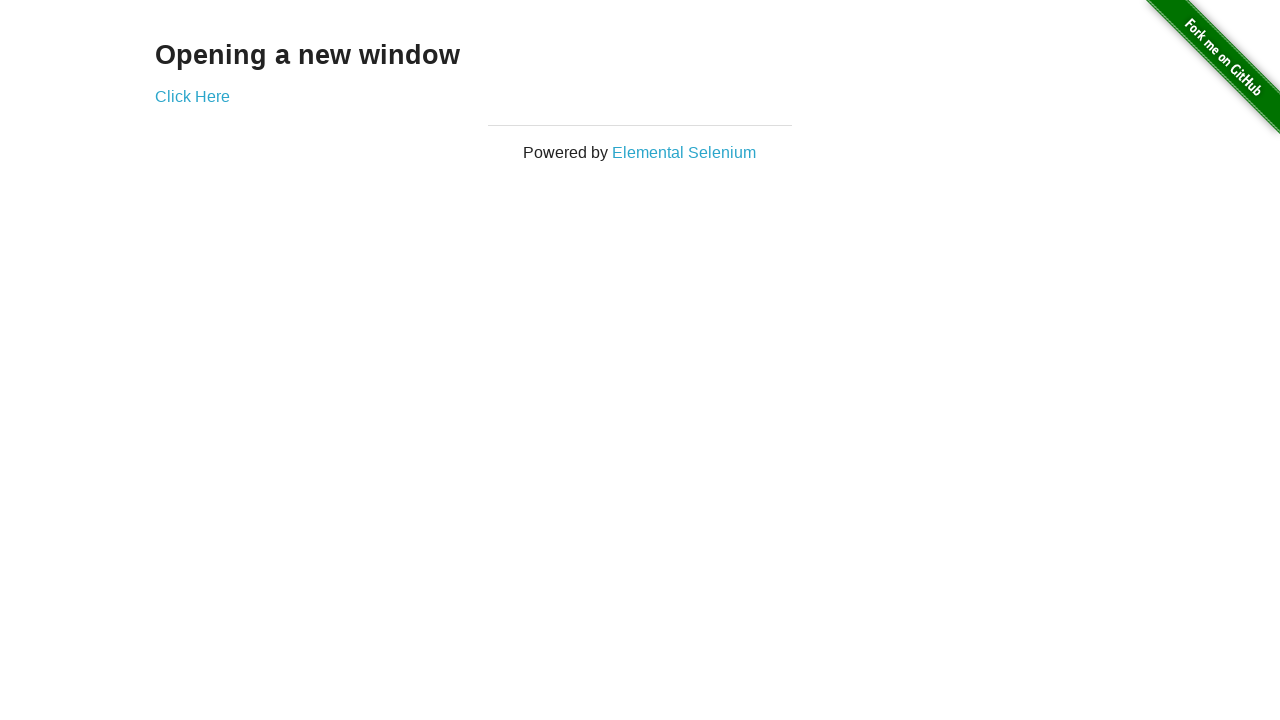

Waited for page to load with domcontentloaded state
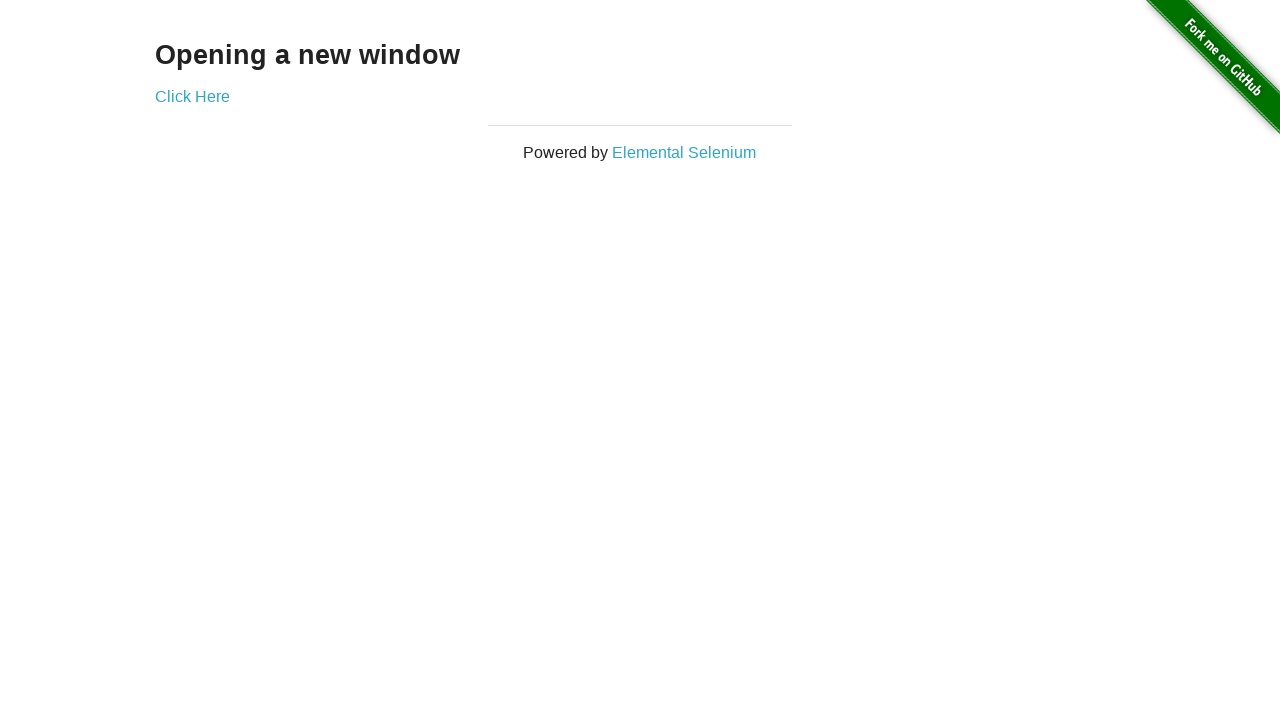

Clicked link to open new window (Elemental Selenium) at (684, 152) on a[href="http://elementalselenium.com/"]
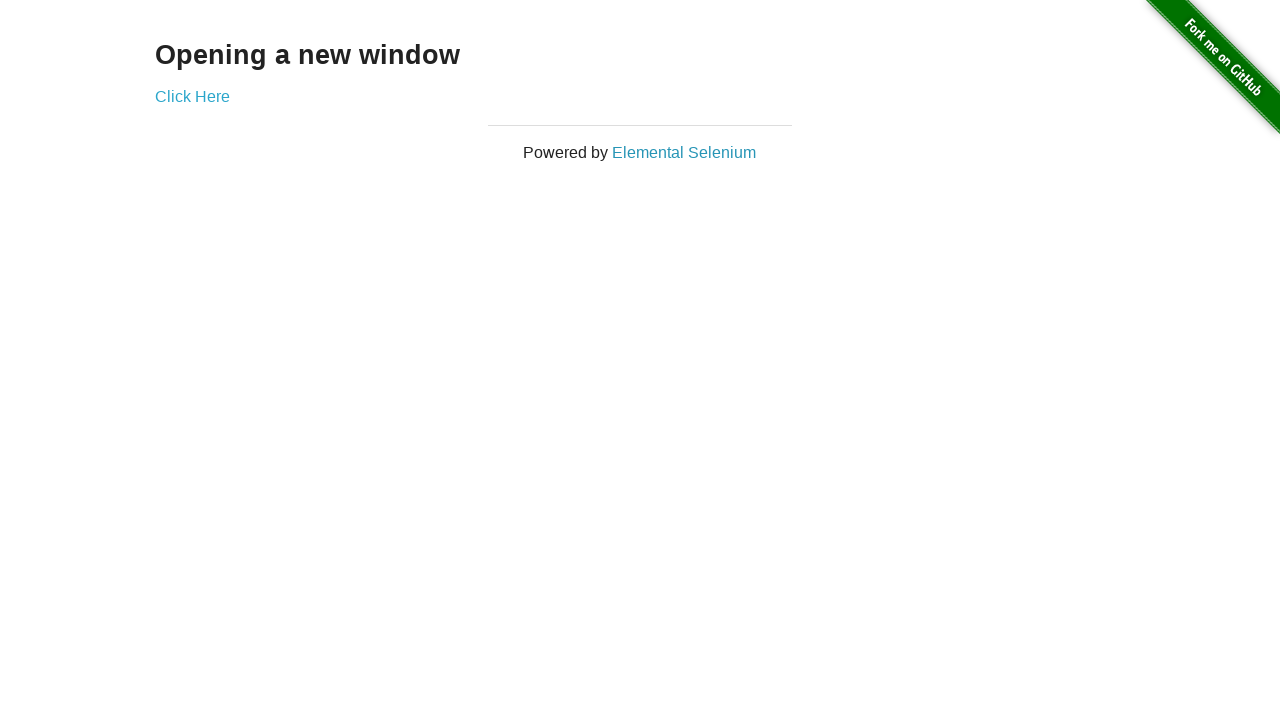

Retrieved new page object from context
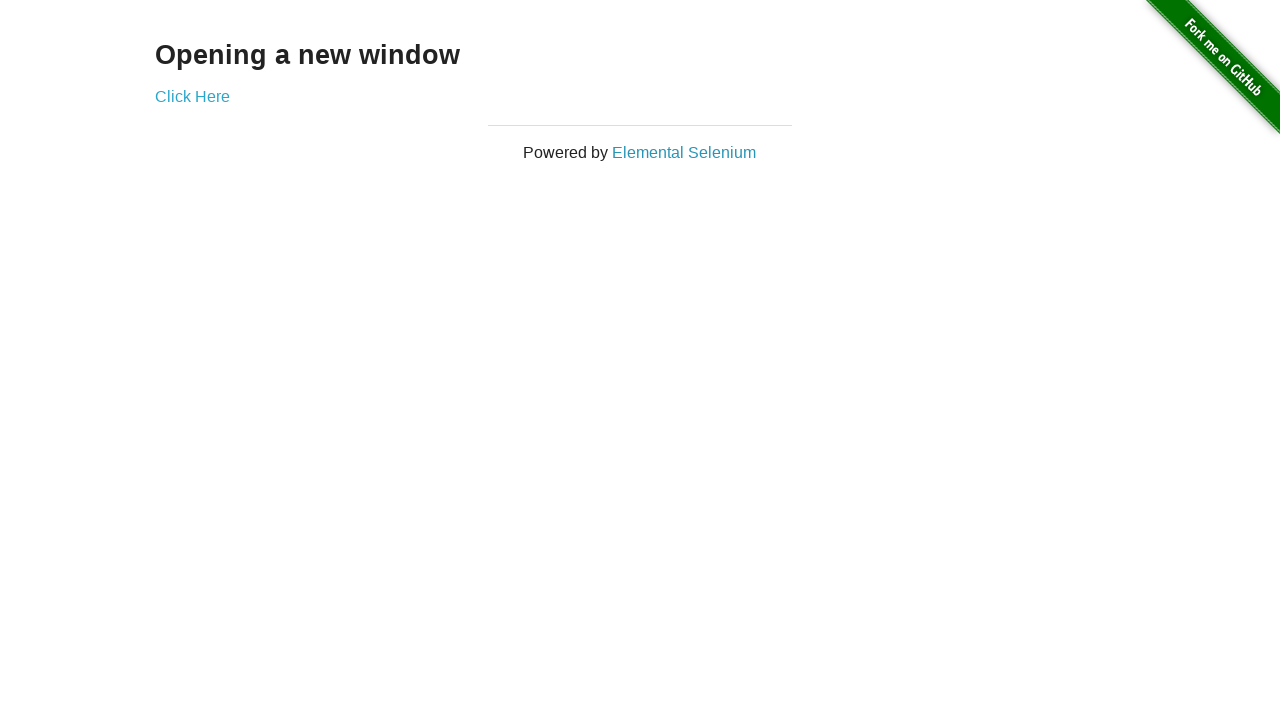

Waited for new page to load with domcontentloaded state
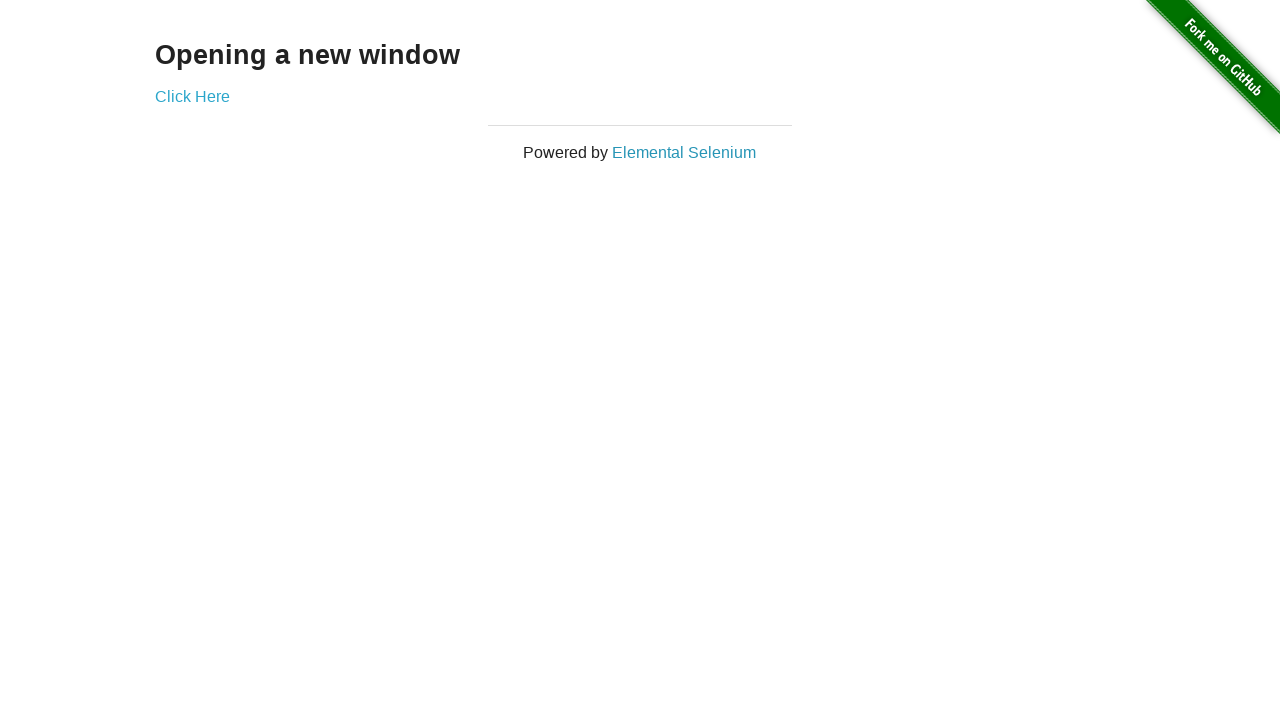

Retrieved all pages from context
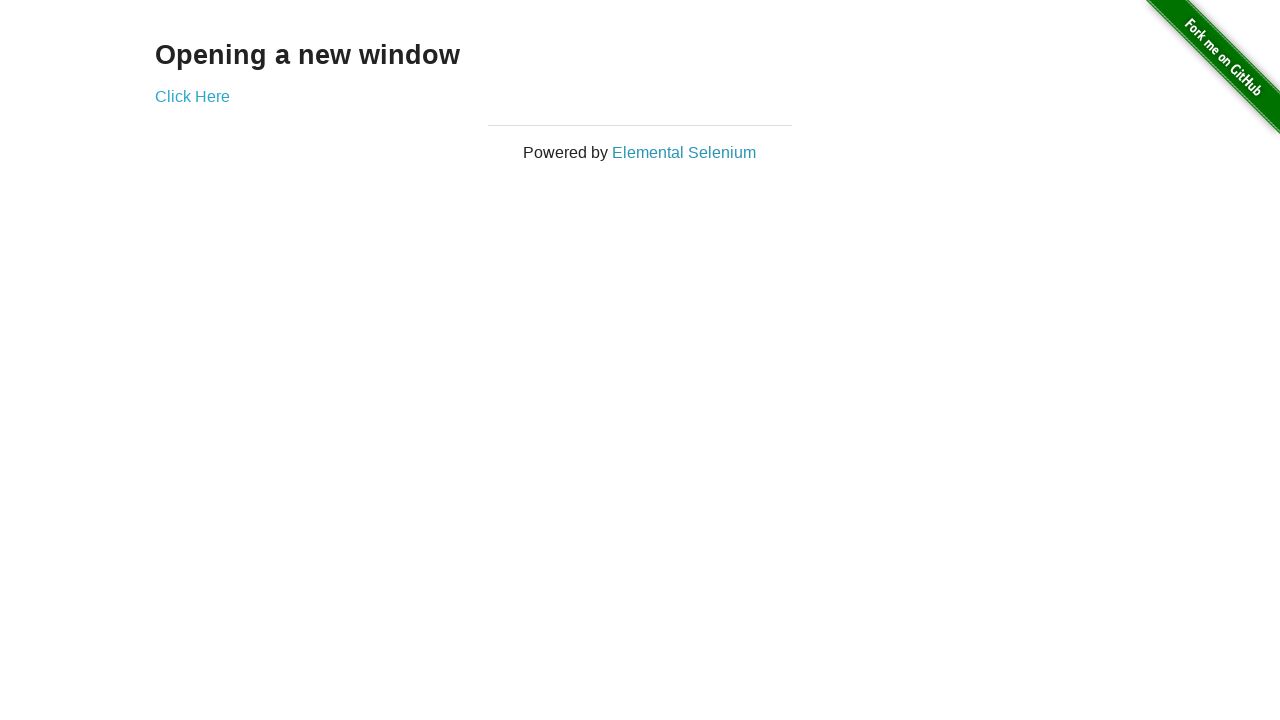

Verified that exactly 2 windows/pages exist
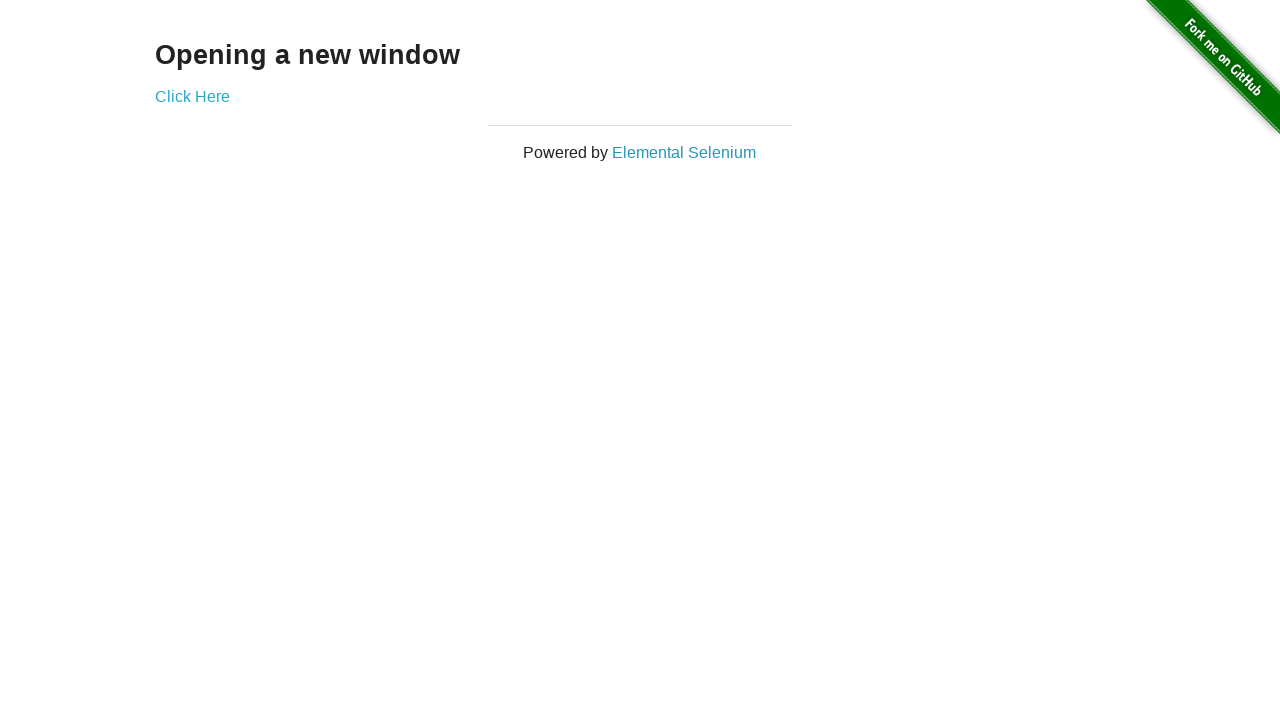

Switched focus back to original window
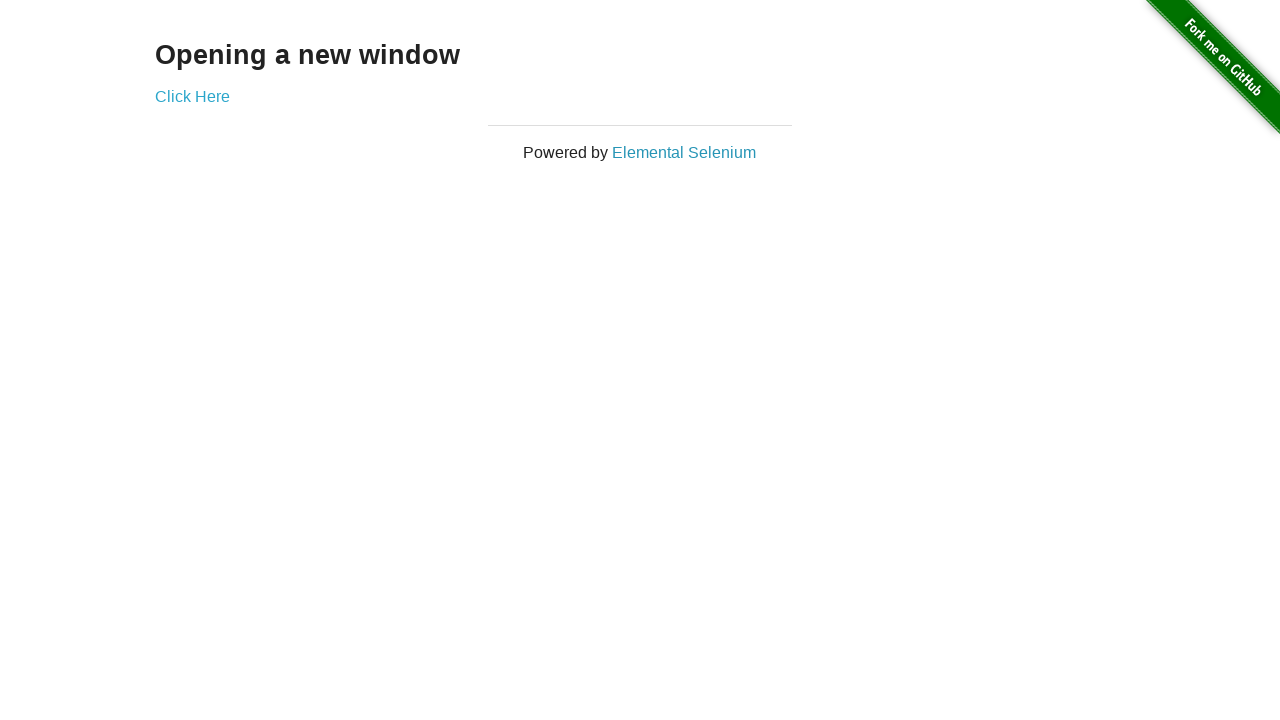

Retrieved title of original window
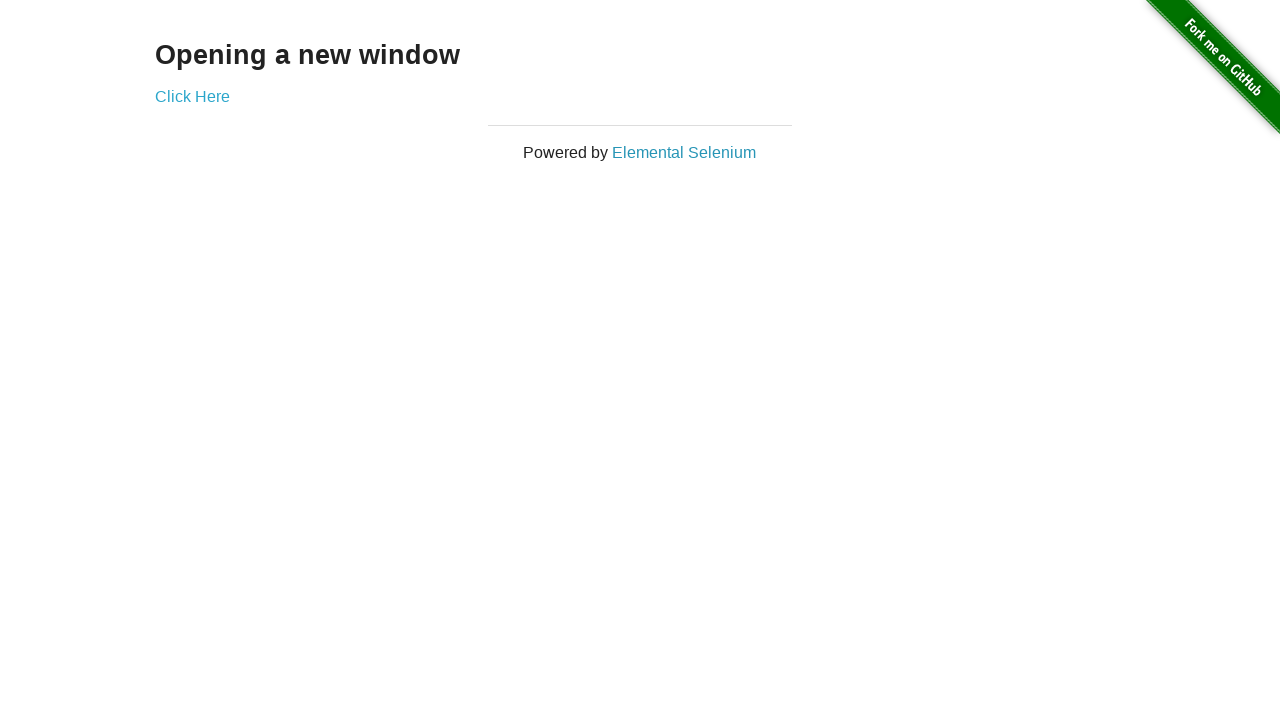

Verified original window title is 'The Internet'
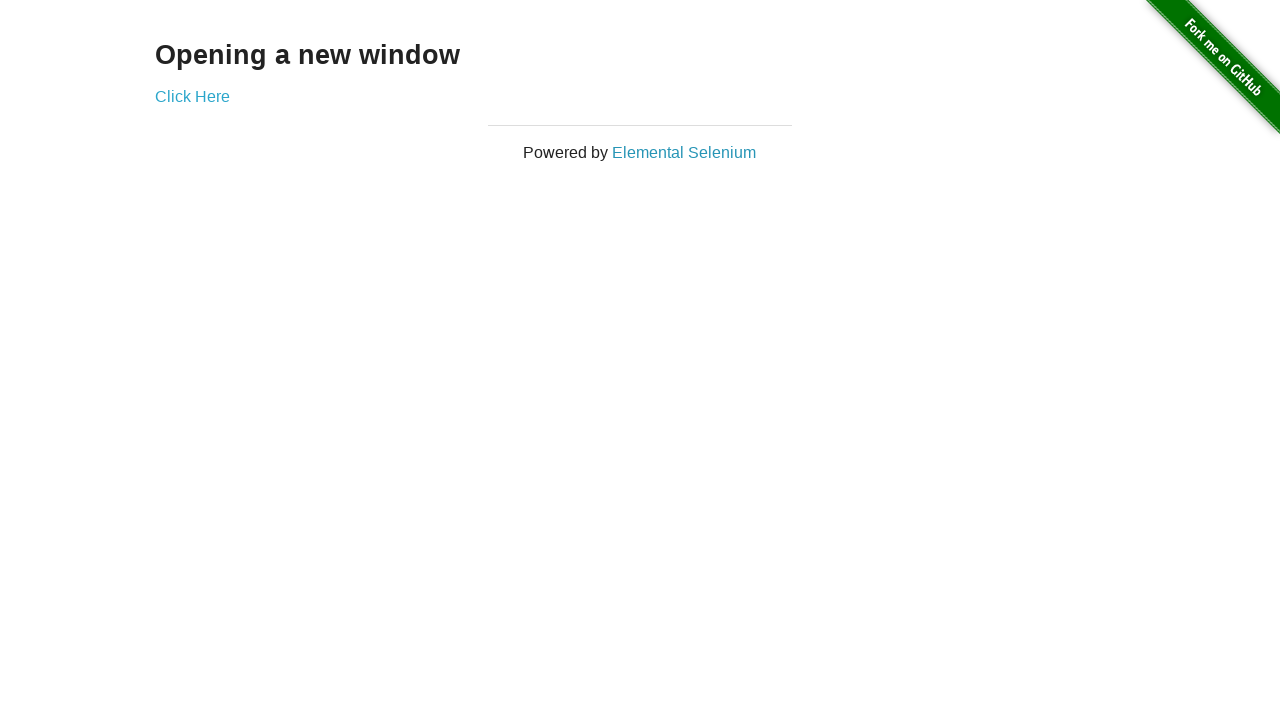

Switched focus to new window
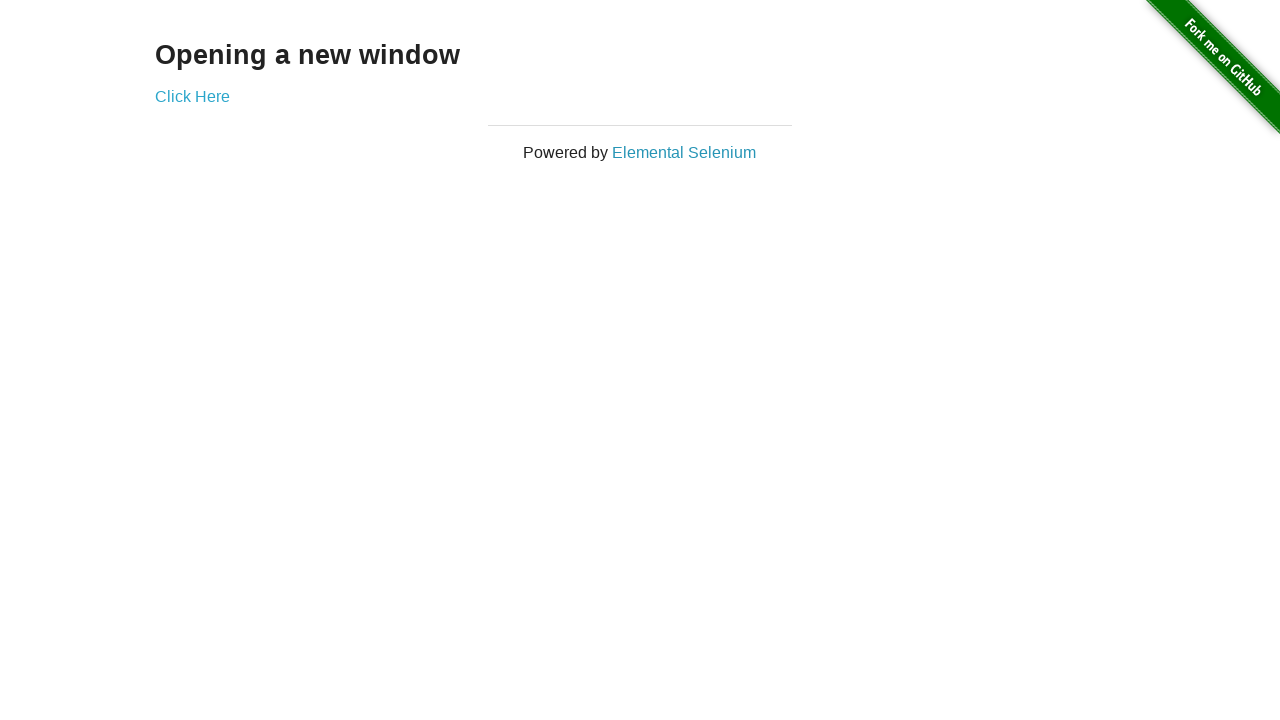

Waited for new window to fully load
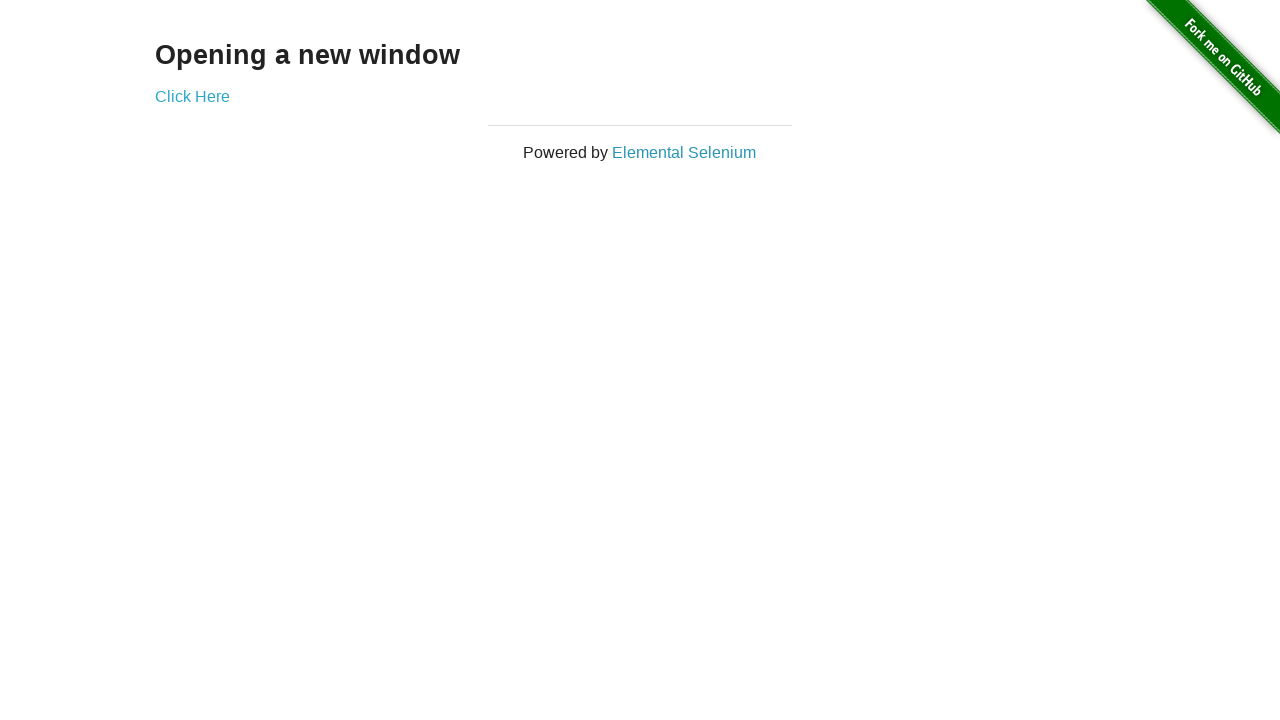

Retrieved title of new window
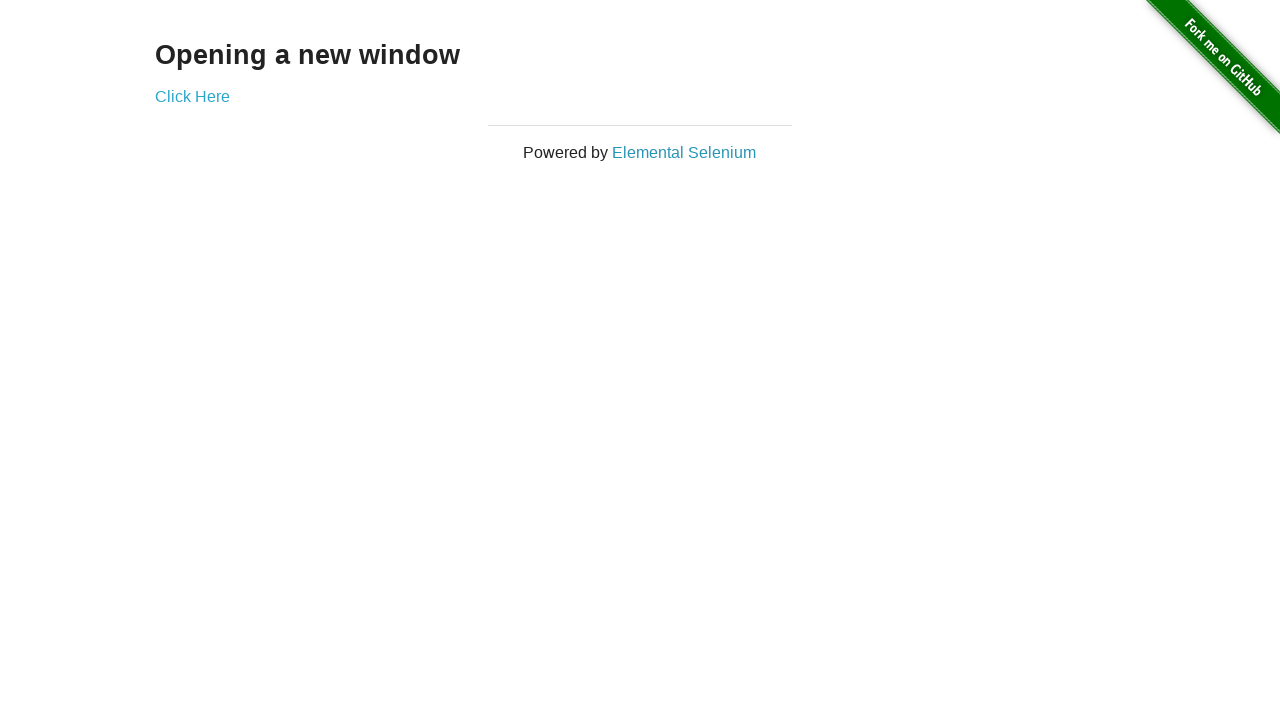

Verified new window title contains 'Elemental Selenium'
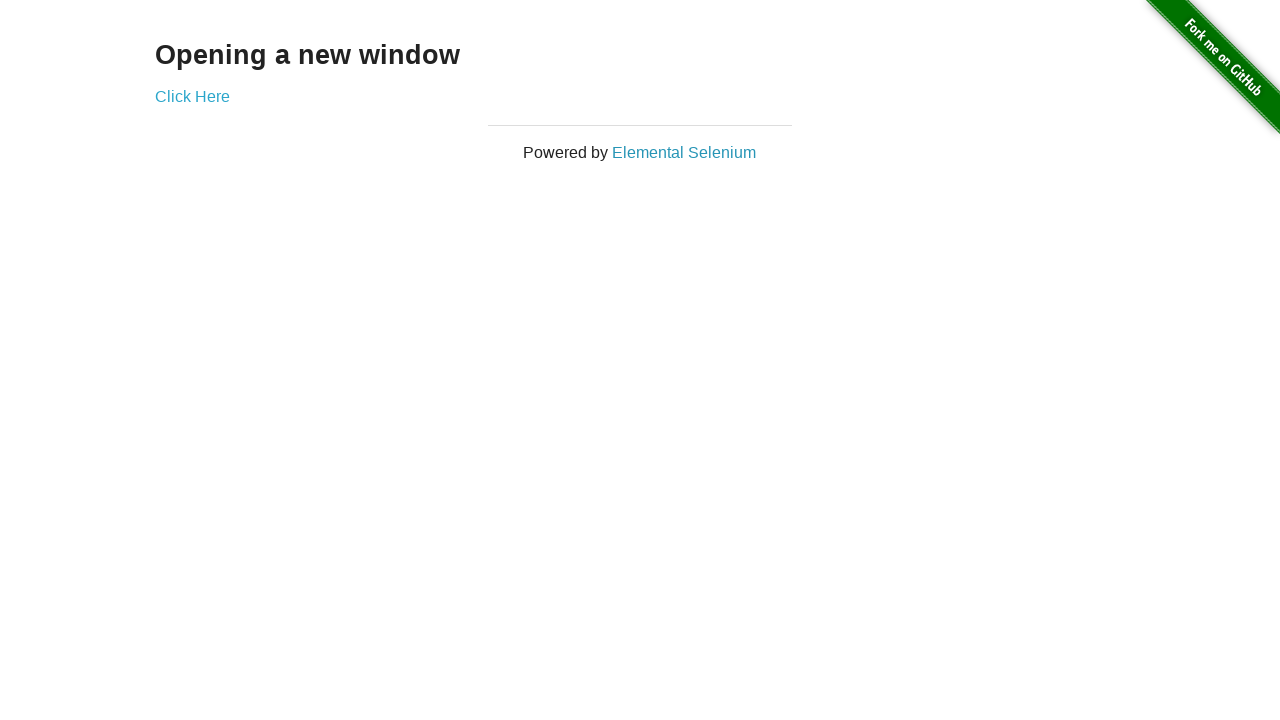

Switched focus back to original window
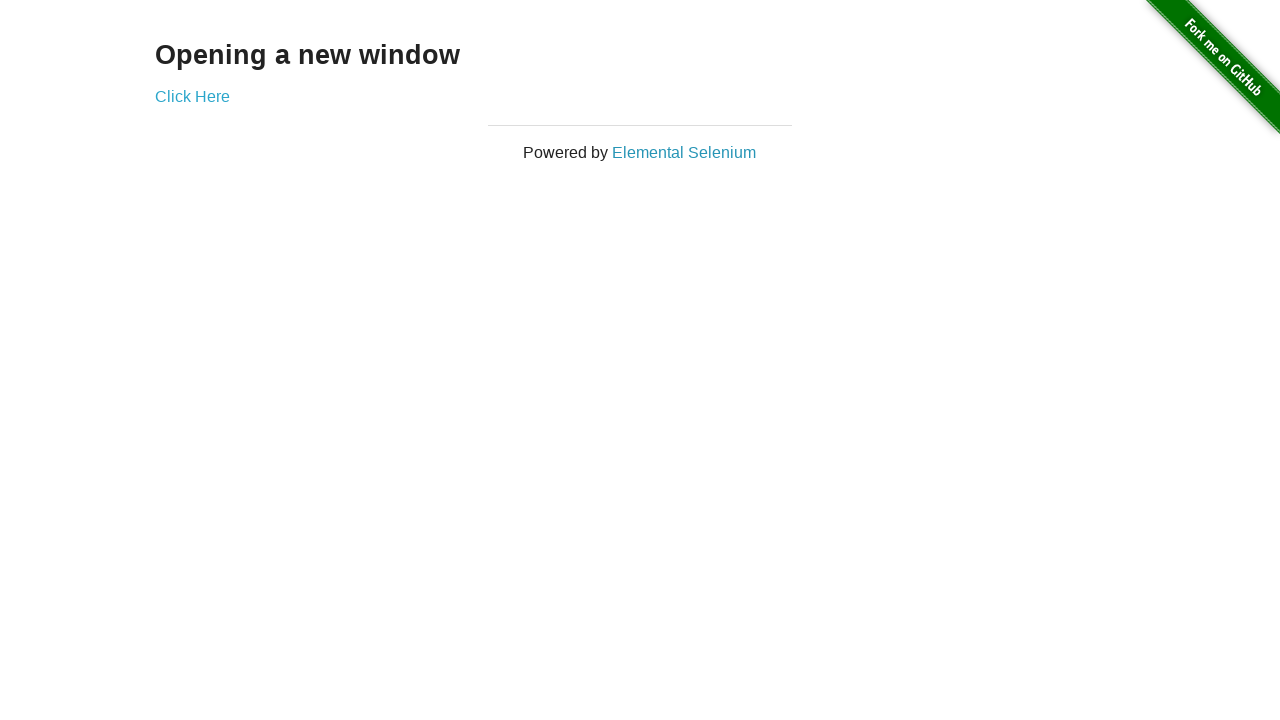

Retrieved final title of original window
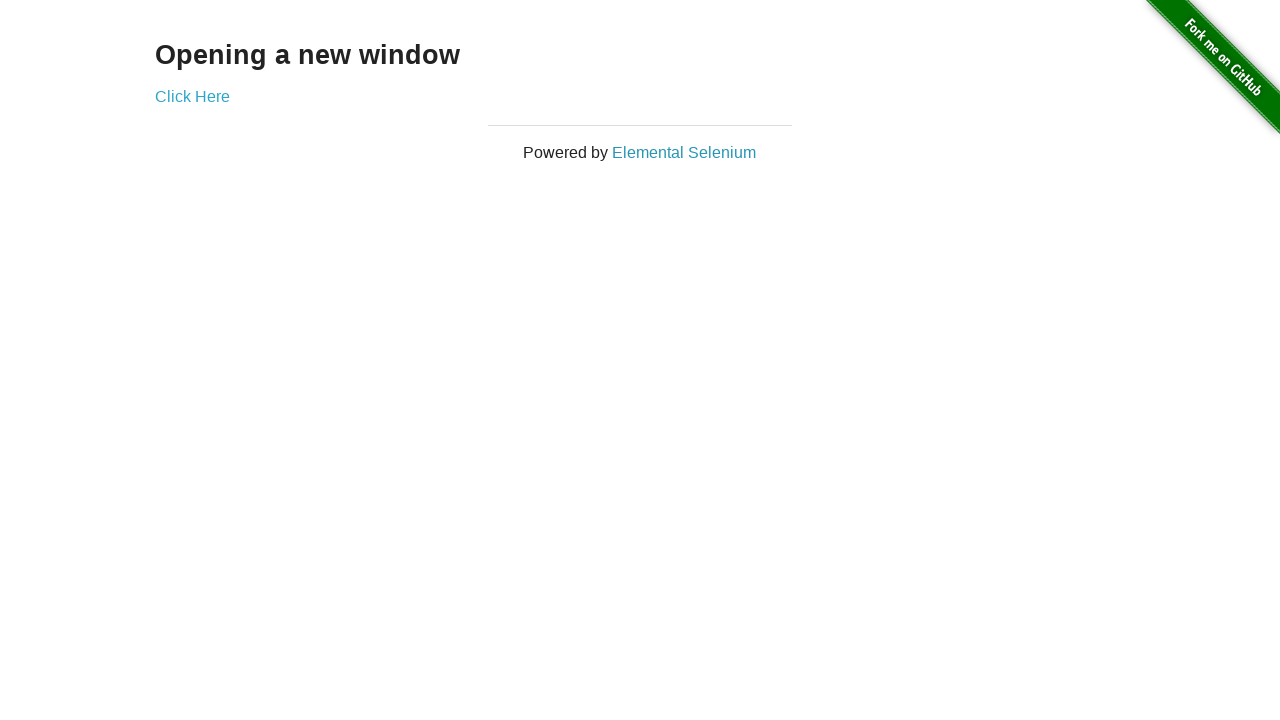

Verified final window title is 'The Internet'
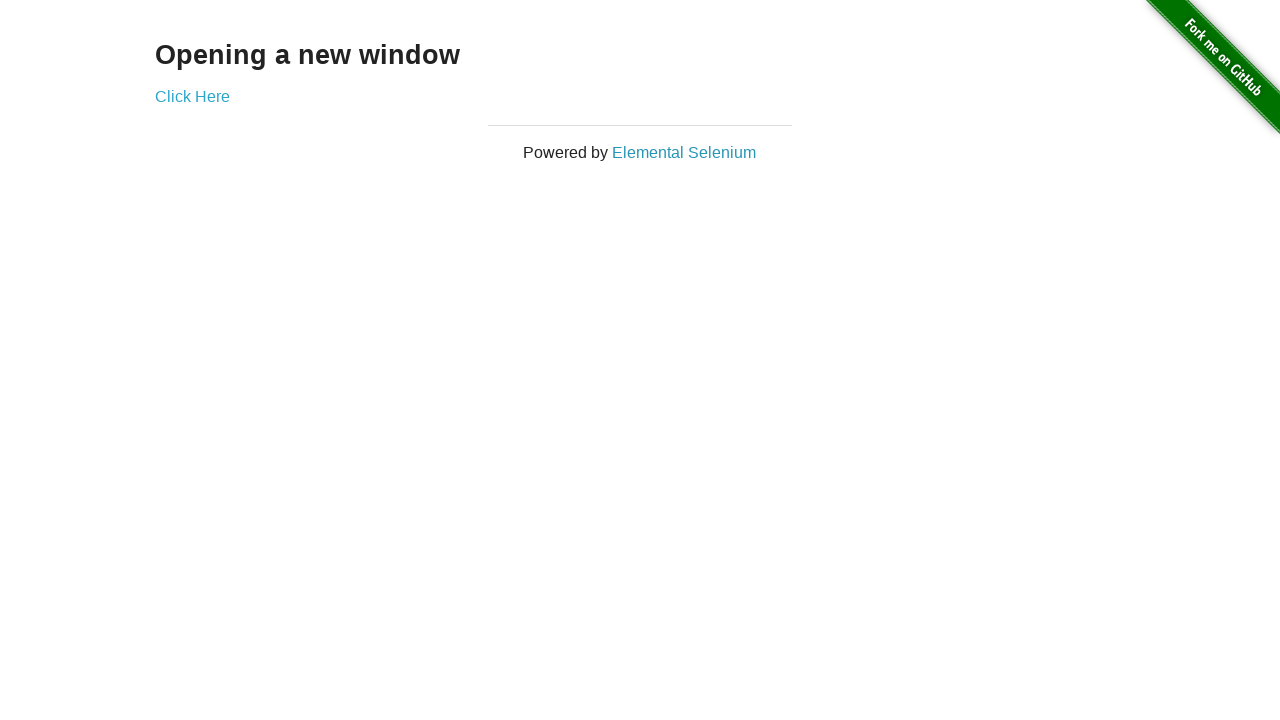

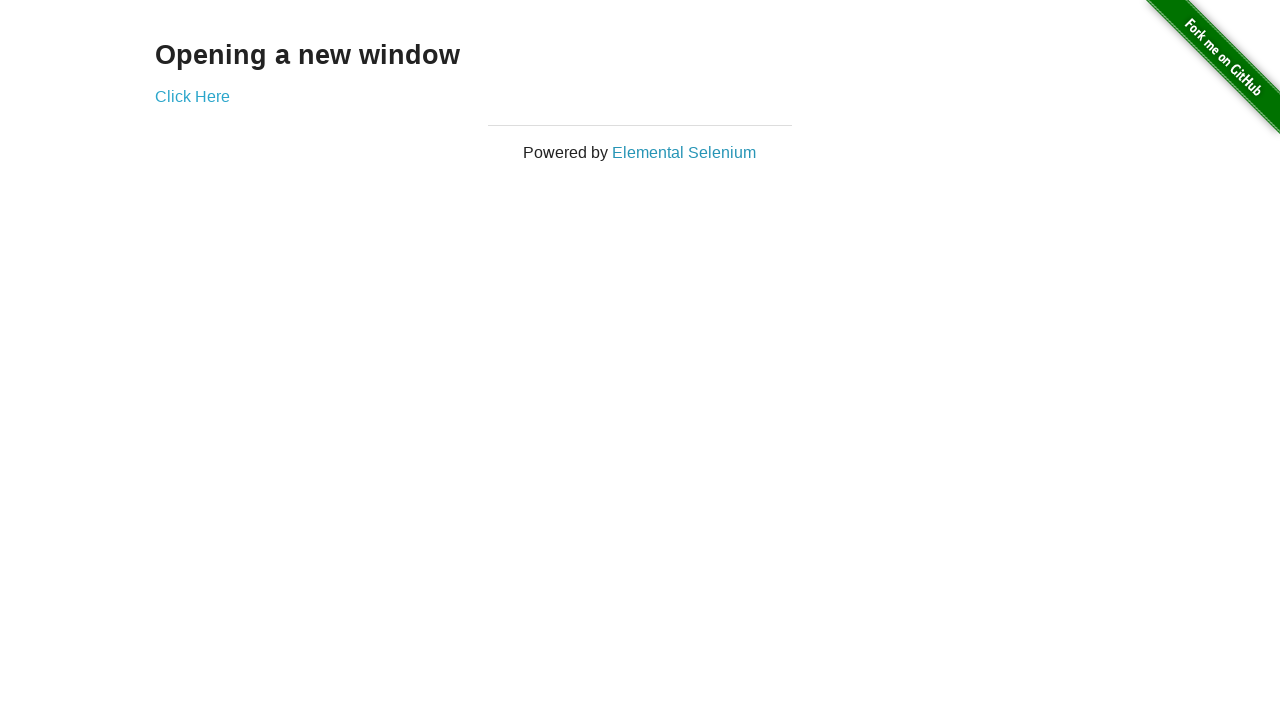